Tests a practice form by filling in name, email, password fields, selecting a checkbox, choosing a gender from dropdown, selecting a radio button, and submitting the form.

Starting URL: https://rahulshettyacademy.com/angularpractice/

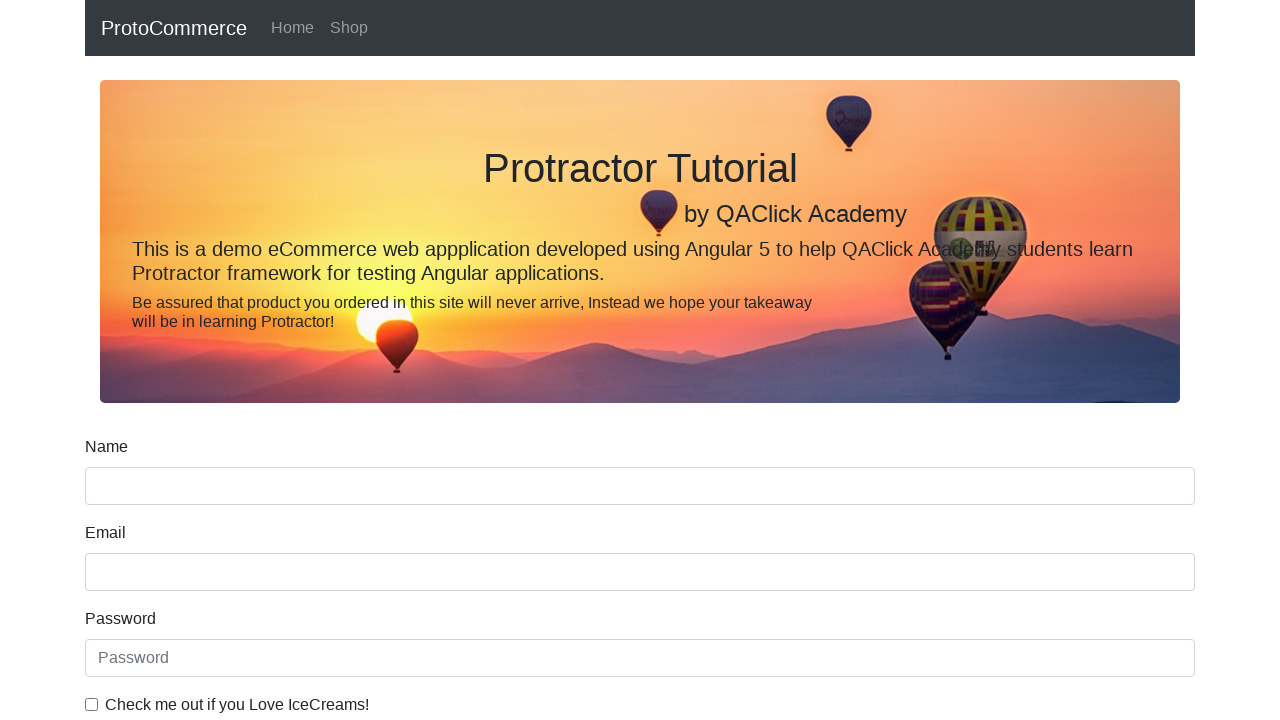

Filled name field with 'kanda' on input[name='name']
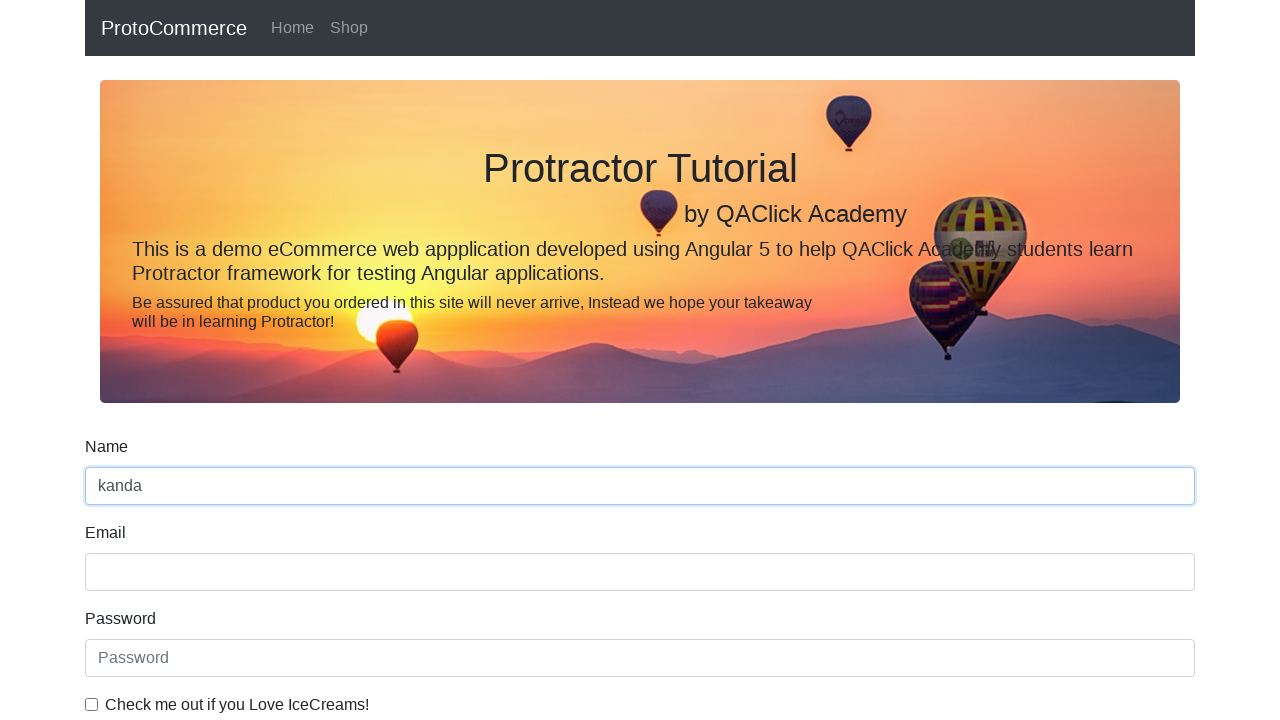

Filled email field with 'kanda@gmail.com' on input[name='email']
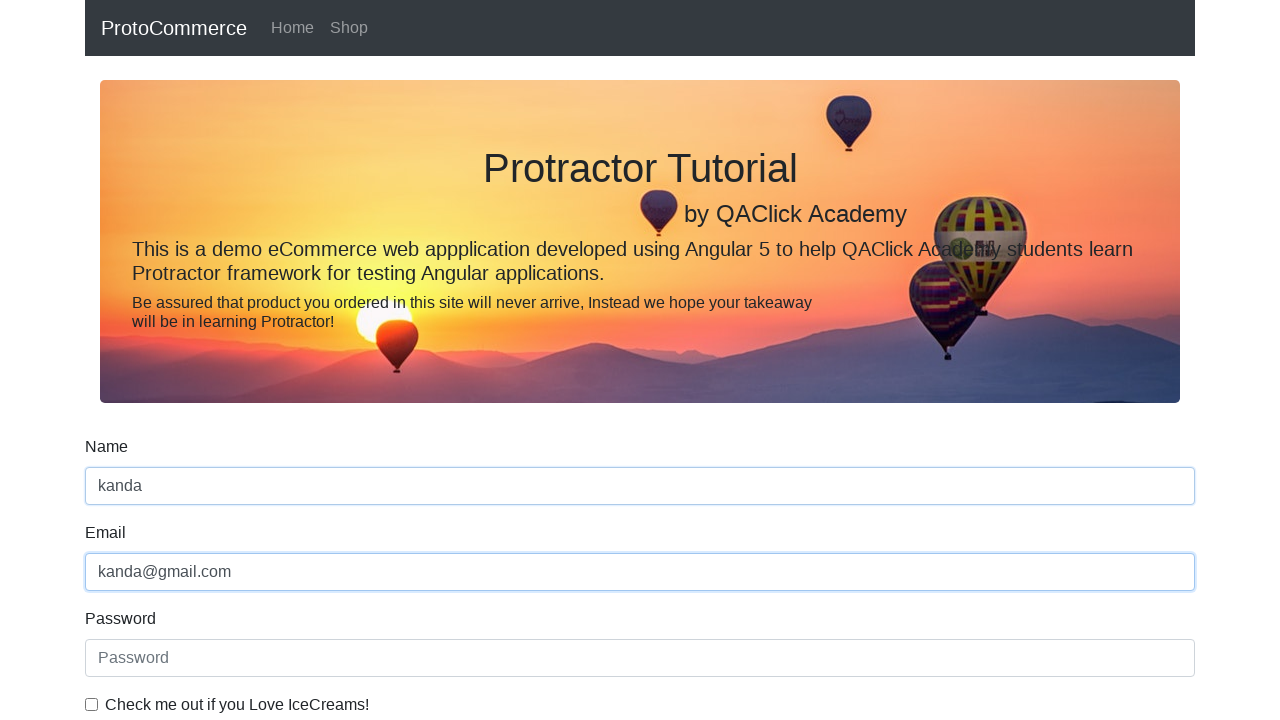

Filled password field with 'Kanda@123' on input[placeholder='Password']
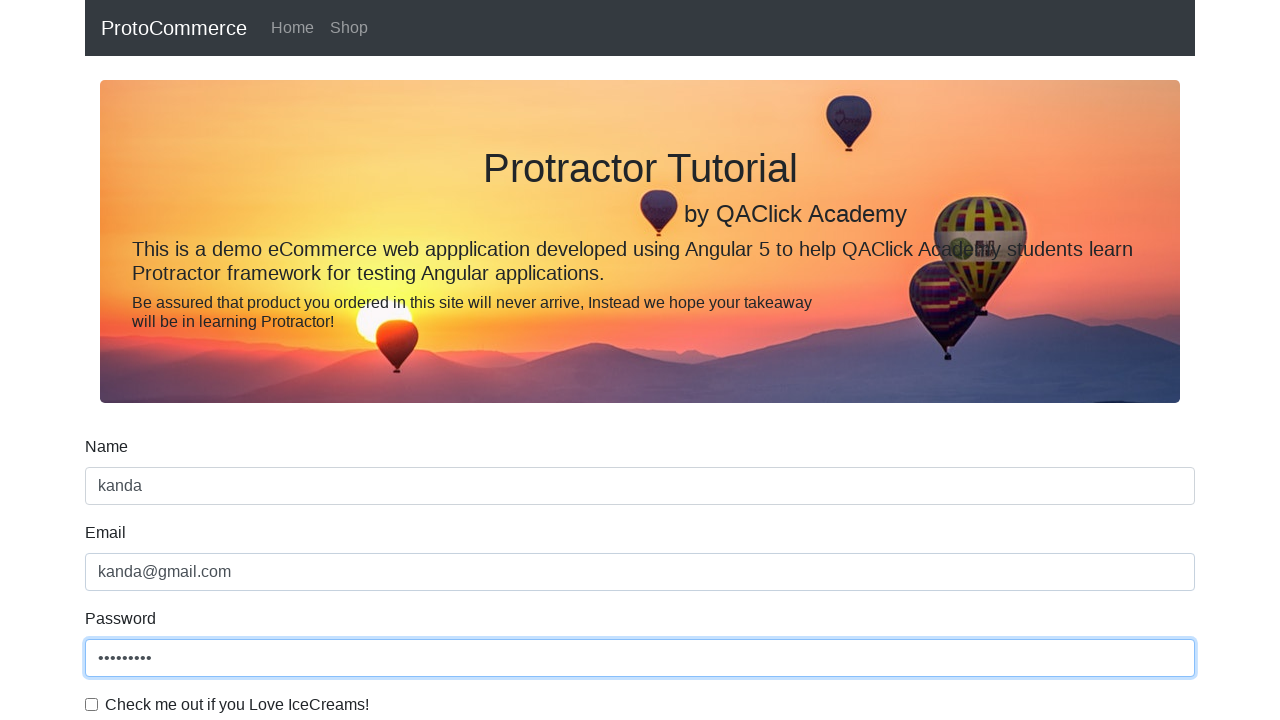

Clicked the checkbox at (92, 704) on #exampleCheck1
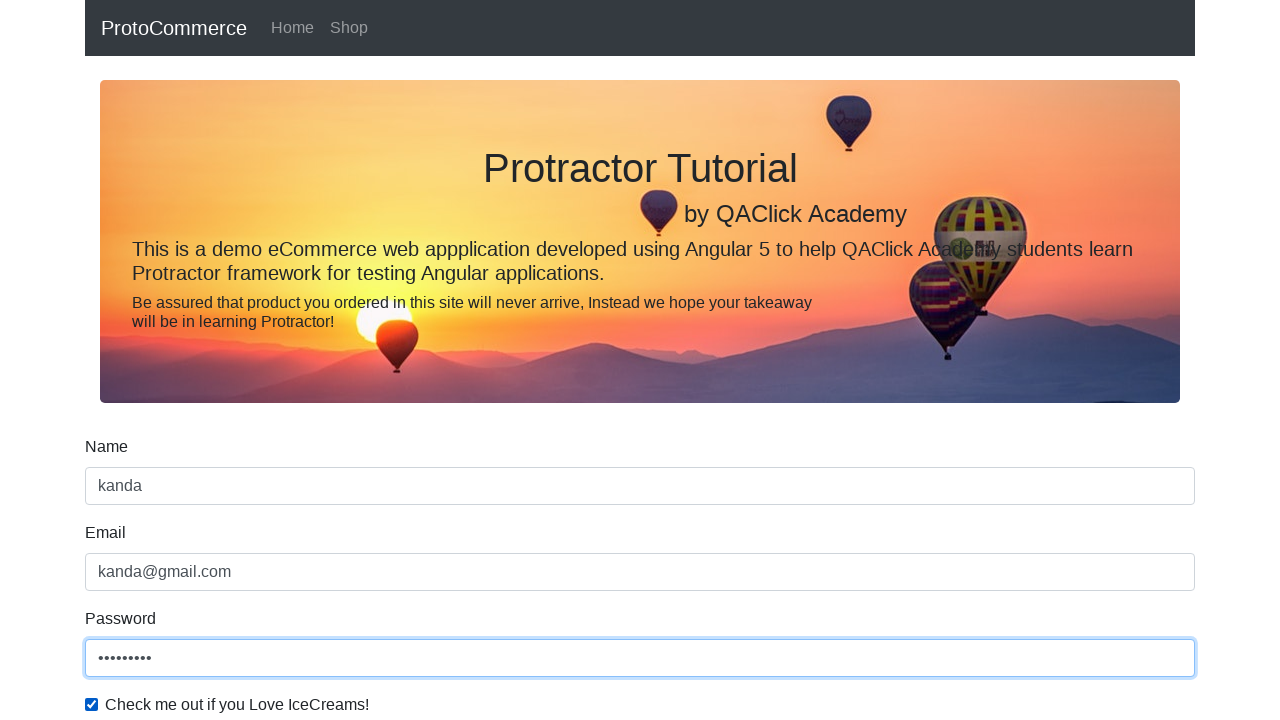

Selected 'Female' from gender dropdown on #exampleFormControlSelect1
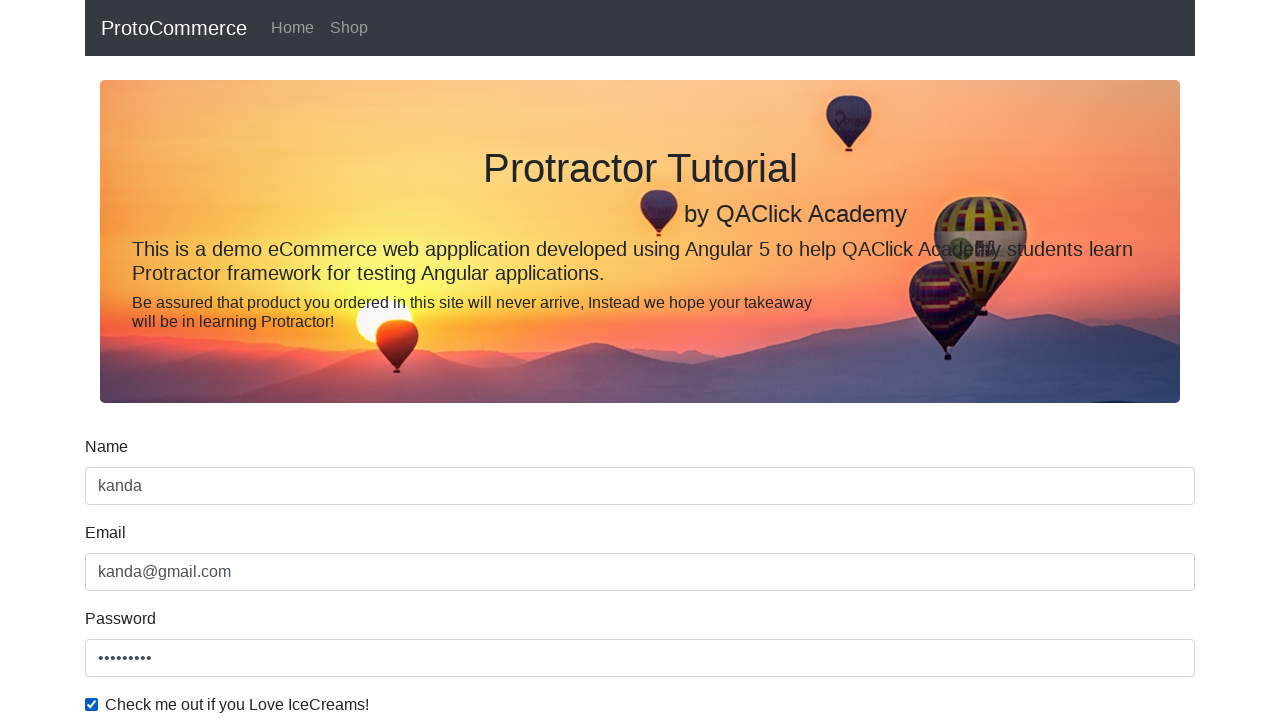

Selected 'Employed' radio button at (326, 360) on #inlineRadio2
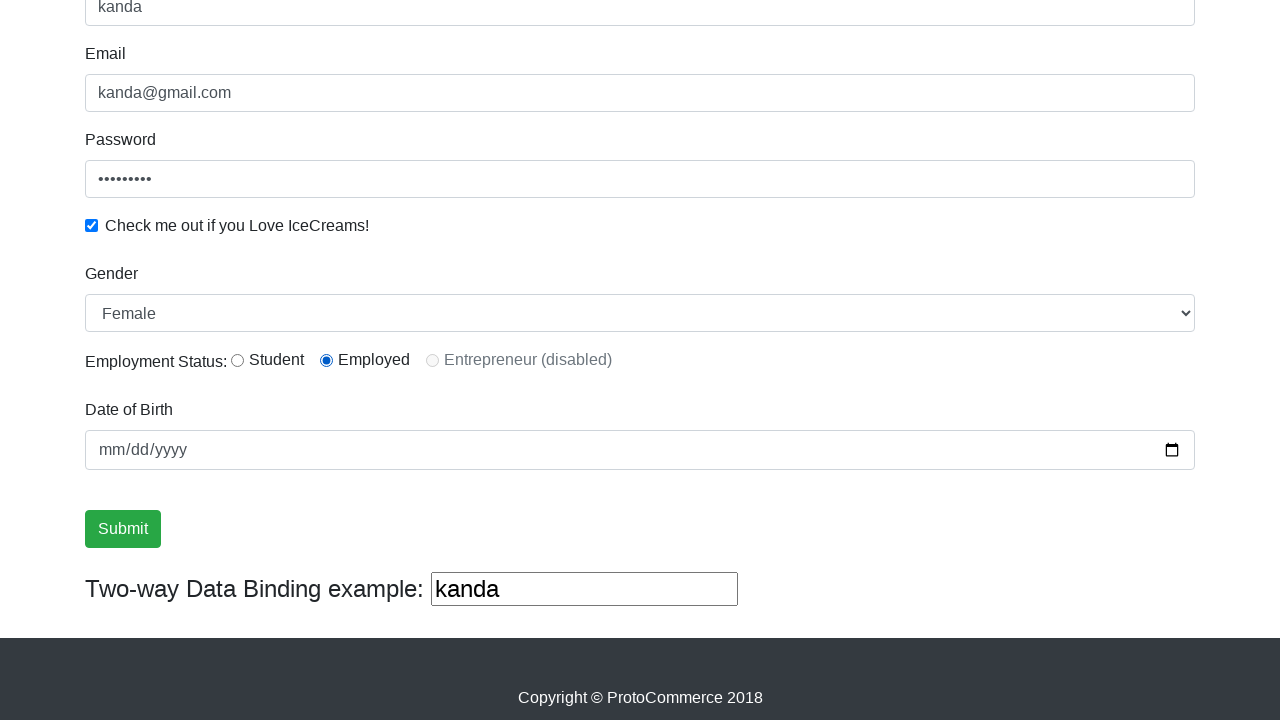

Clicked submit button at (123, 529) on input.btn.btn-success
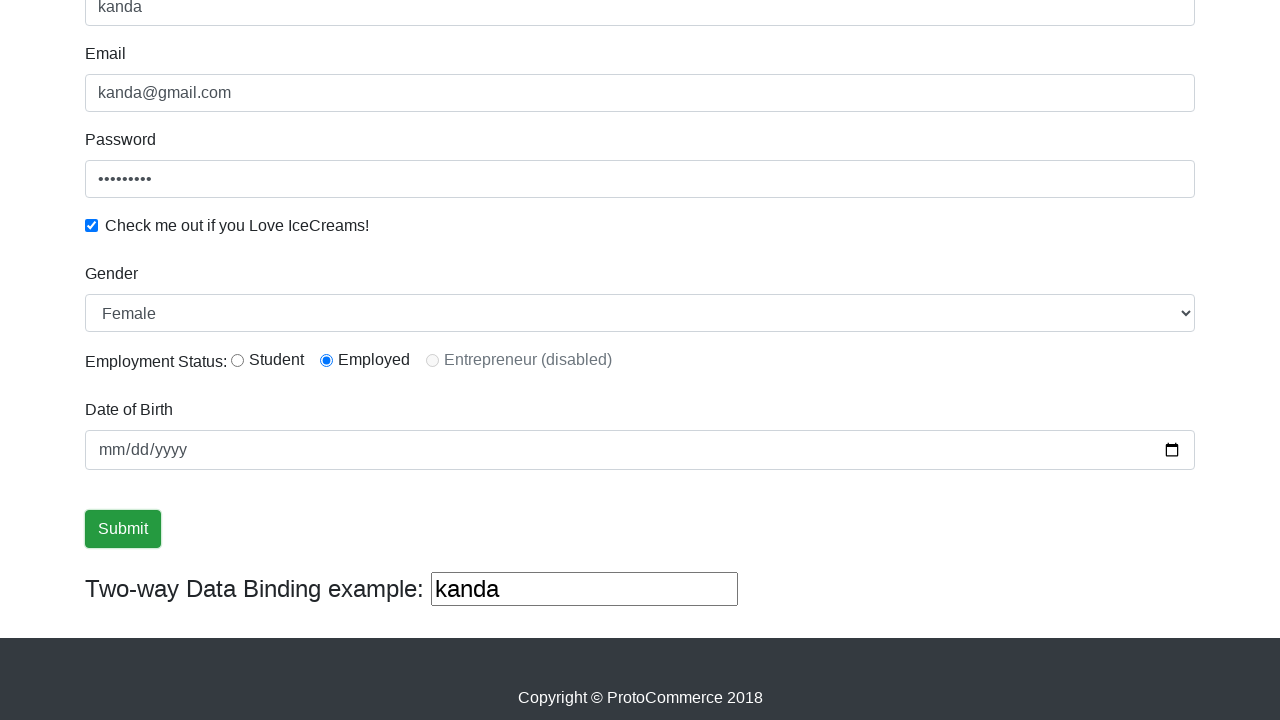

Success message appeared after form submission
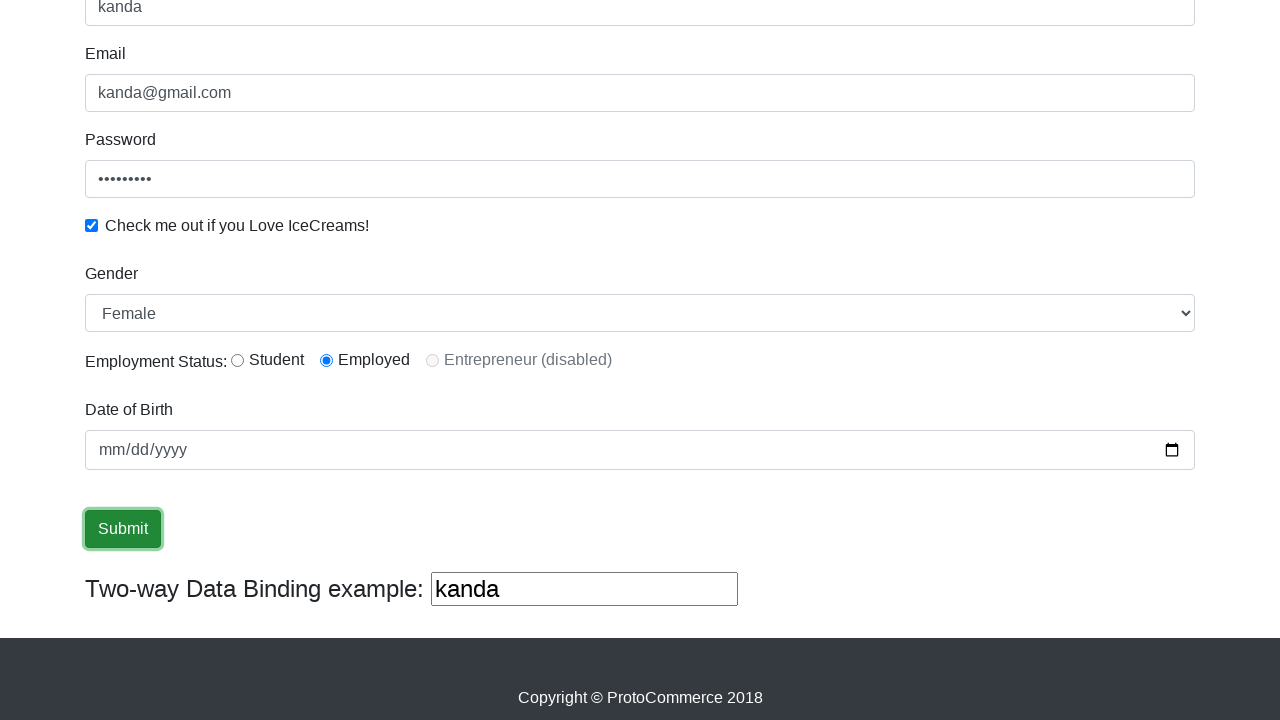

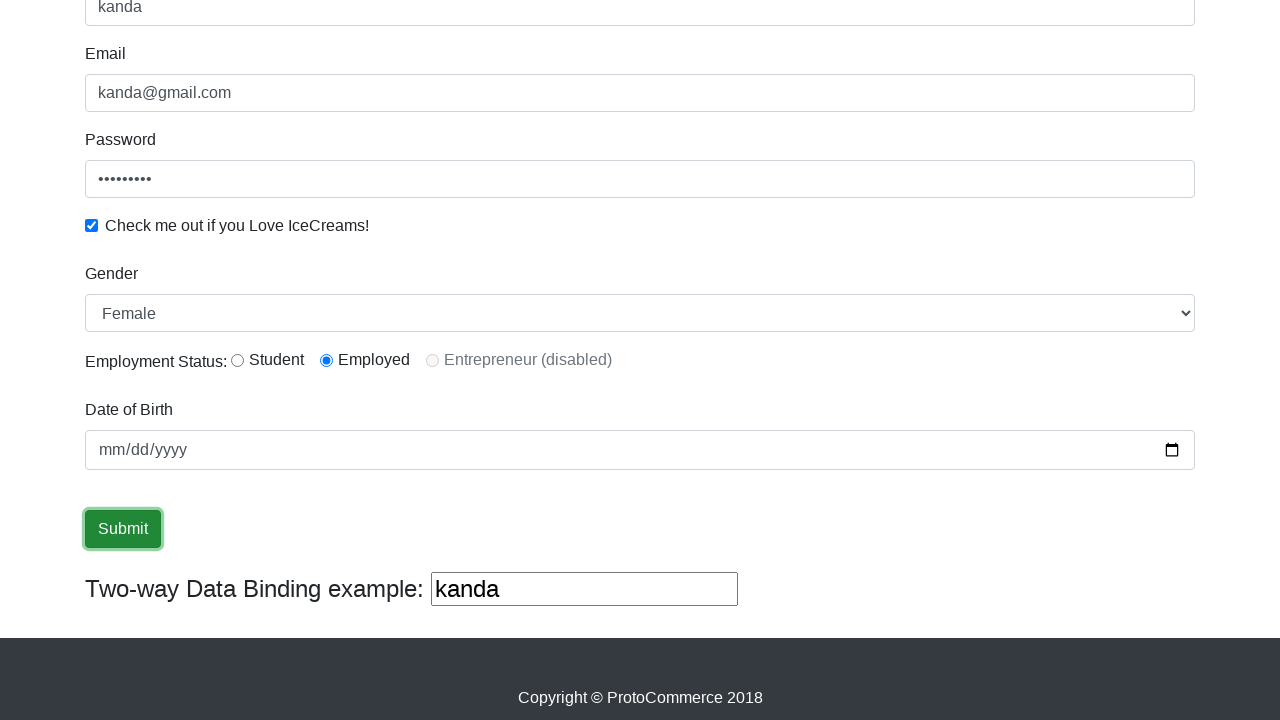